Tests frame handling by typing in an autocomplete field, switching to an iframe to click a link, switching back to the main content, typing again, and clicking all checkboxes on the page.

Starting URL: https://rahulshettyacademy.com/AutomationPractice/

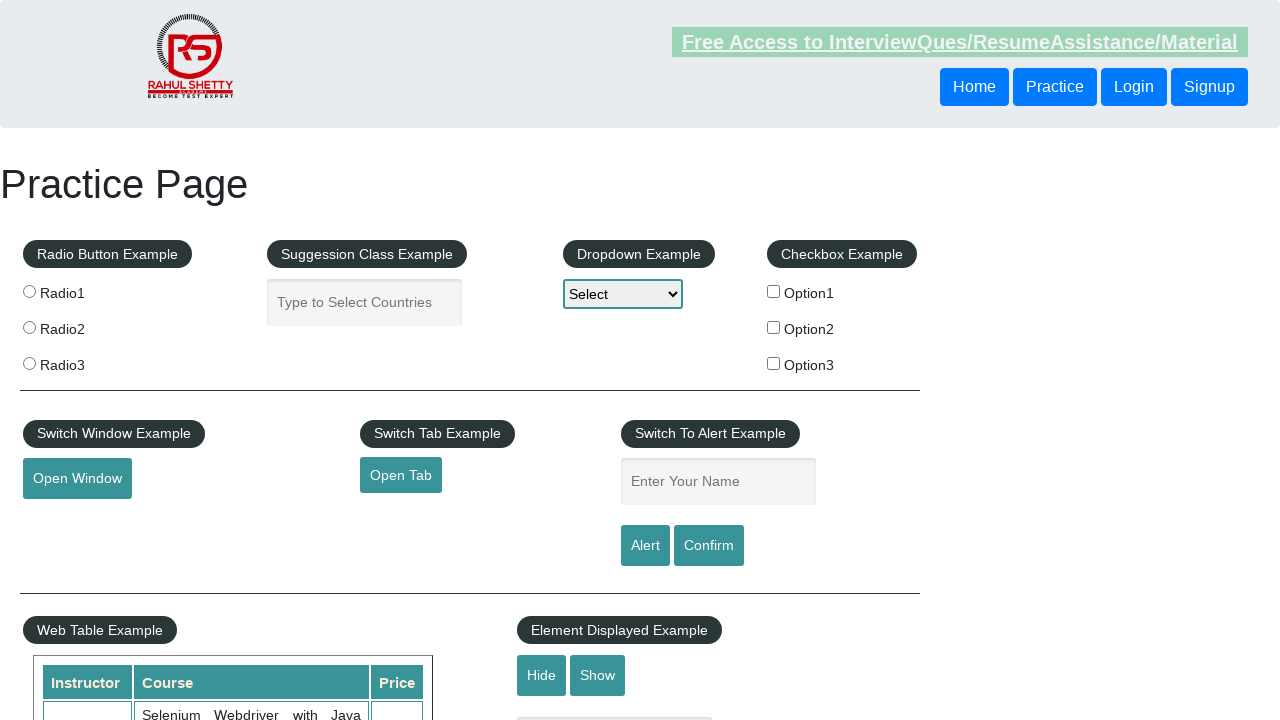

Filled autocomplete field with 'xyz' on #autocomplete
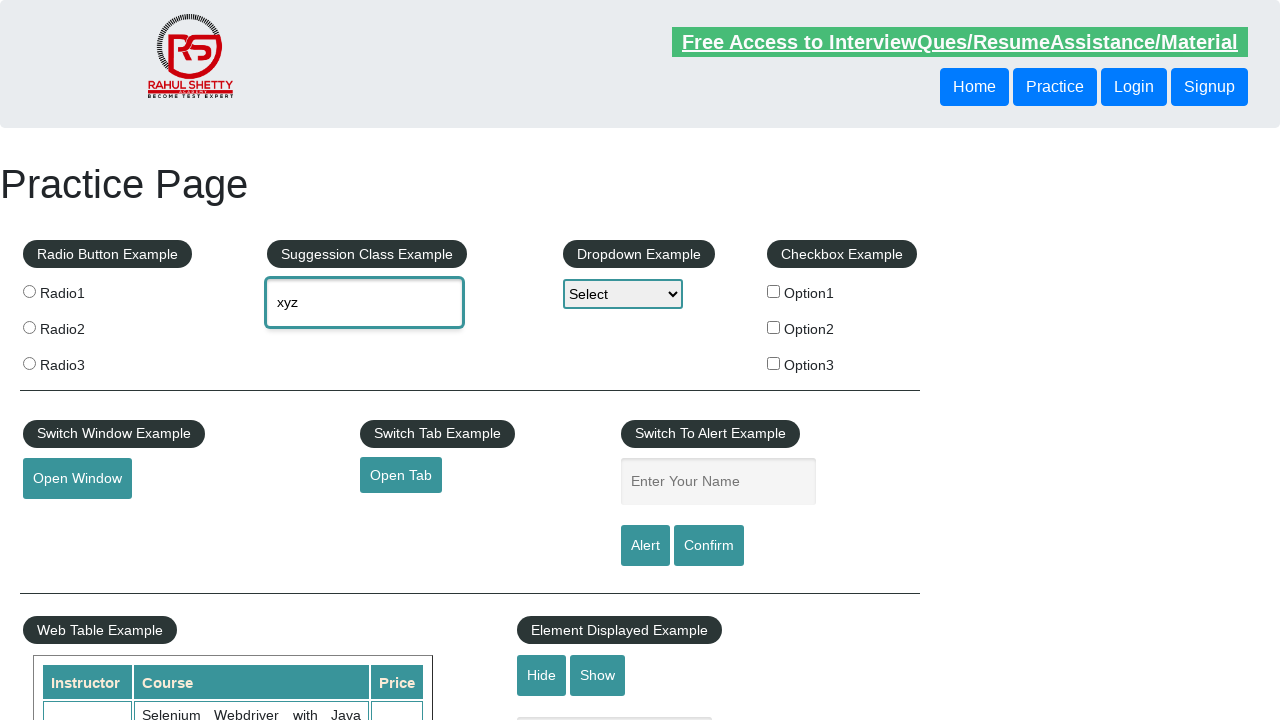

Located iframe element
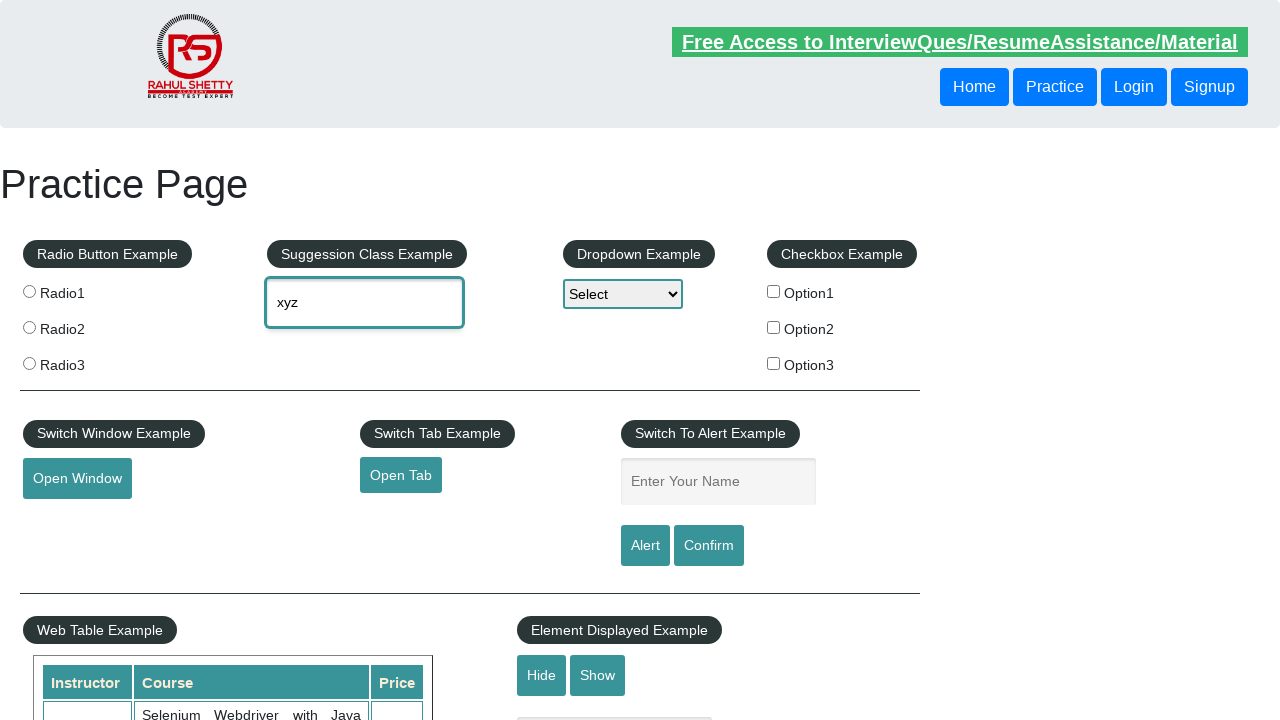

Clicked Mentorship link in iframe at (618, 360) on iframe[name='iframe-name'] >> internal:control=enter-frame >> internal:role=link
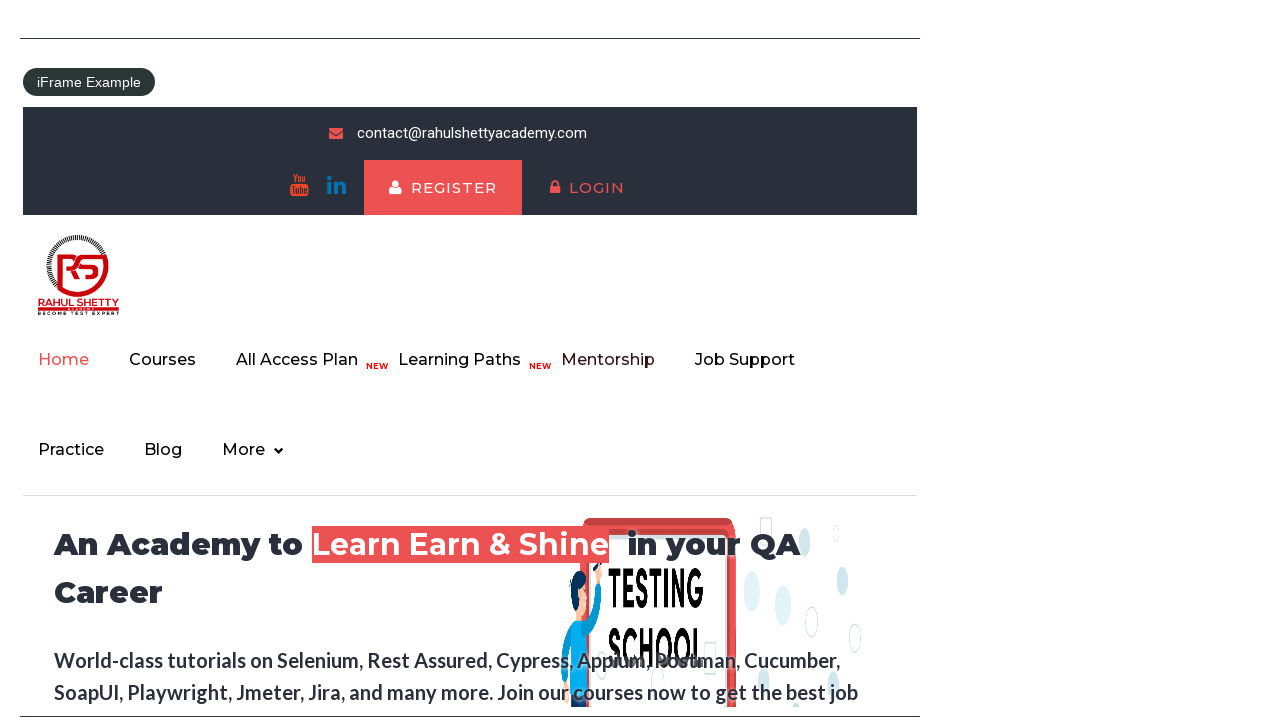

Filled autocomplete field with '123' after returning to main content on #autocomplete
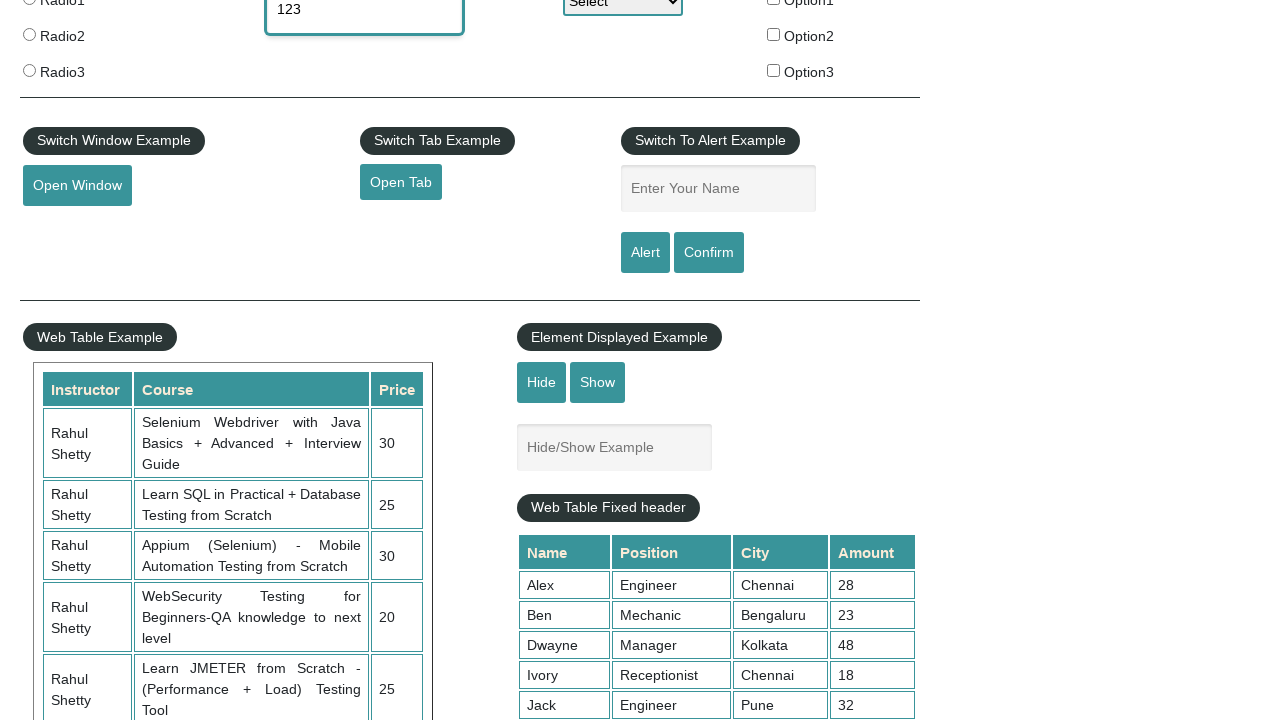

Located all checkboxes in fieldset
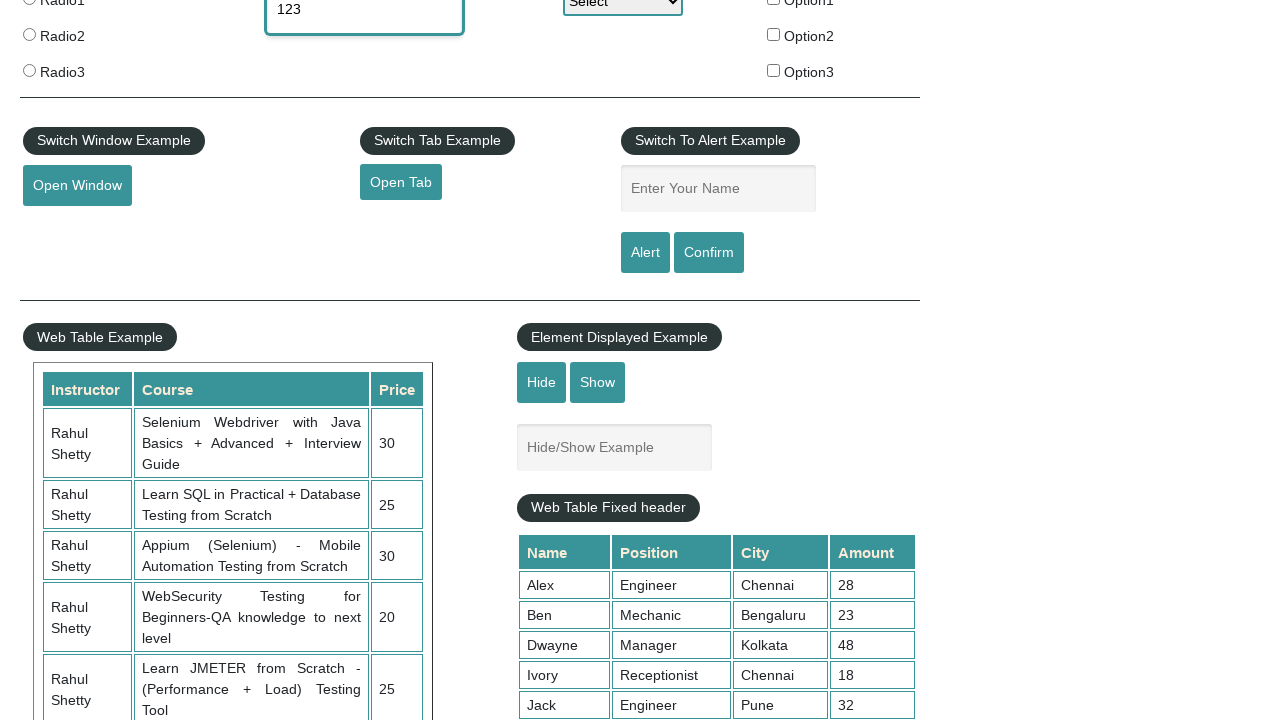

Clicked a checkbox in the fieldset at (774, 7) on xpath=//html/body/div[1]/div[4]/fieldset/label/input >> nth=0
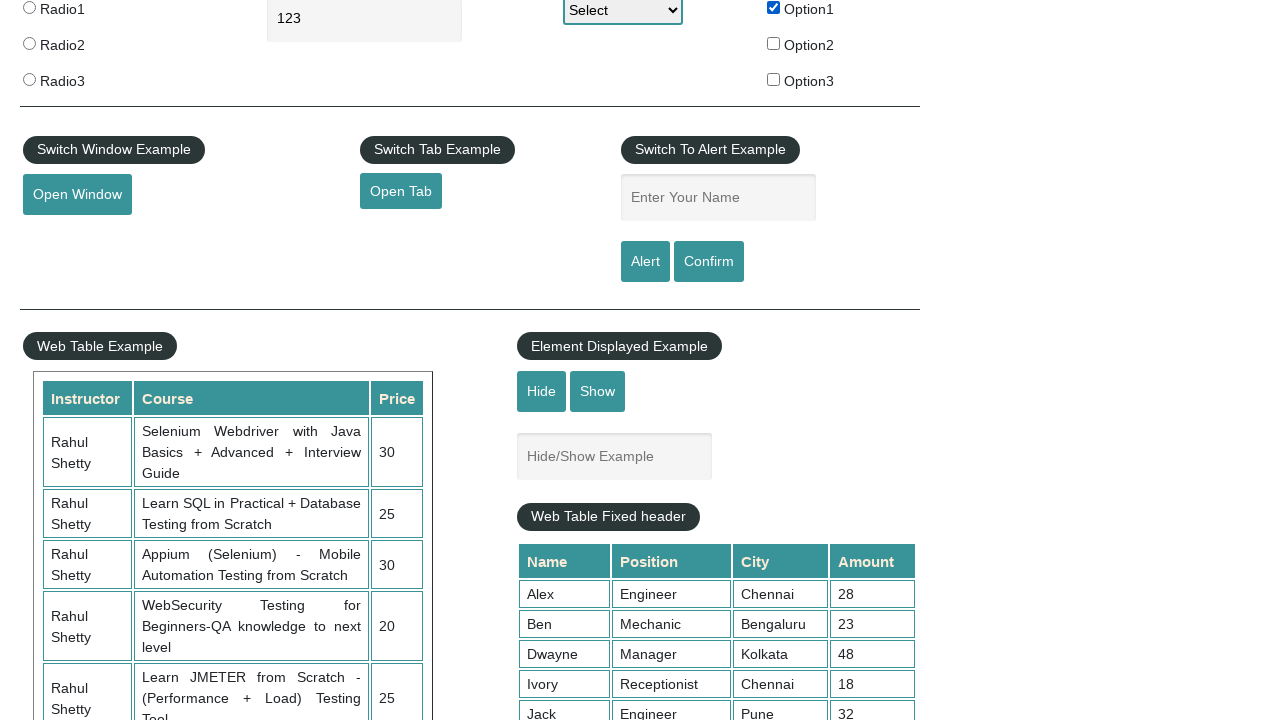

Clicked a checkbox in the fieldset at (774, 43) on xpath=//html/body/div[1]/div[4]/fieldset/label/input >> nth=1
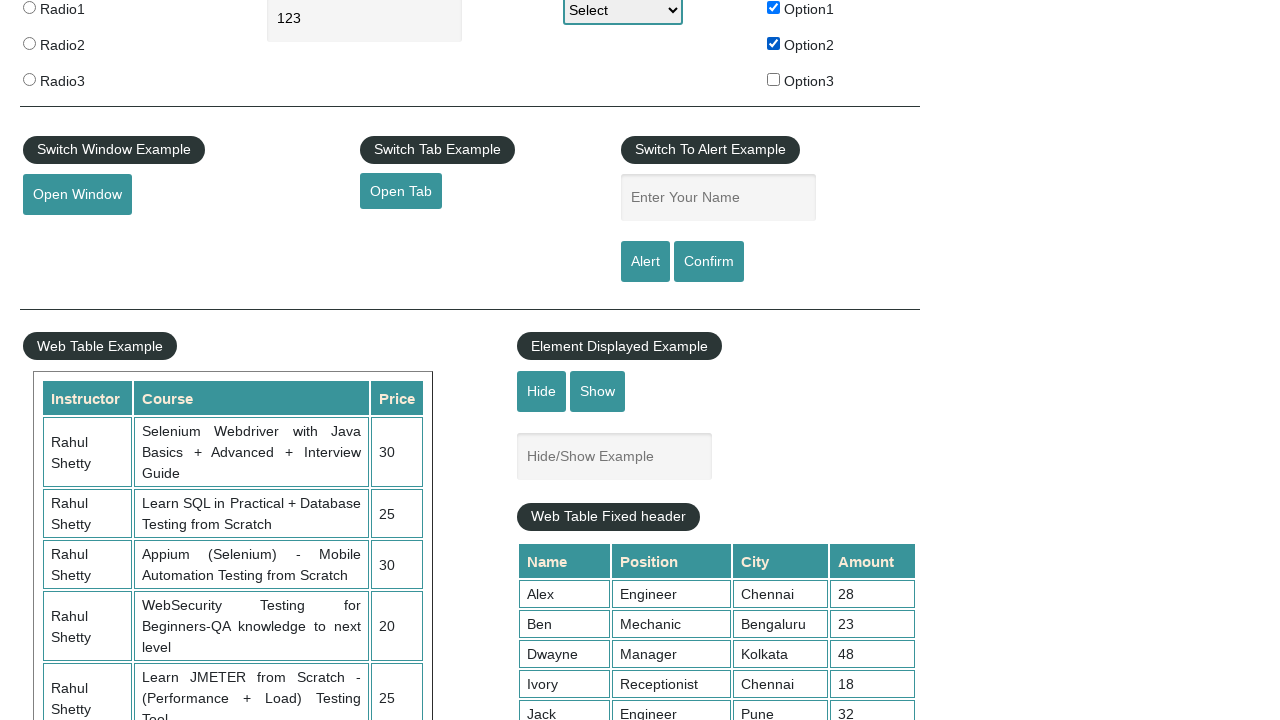

Clicked a checkbox in the fieldset at (774, 79) on xpath=//html/body/div[1]/div[4]/fieldset/label/input >> nth=2
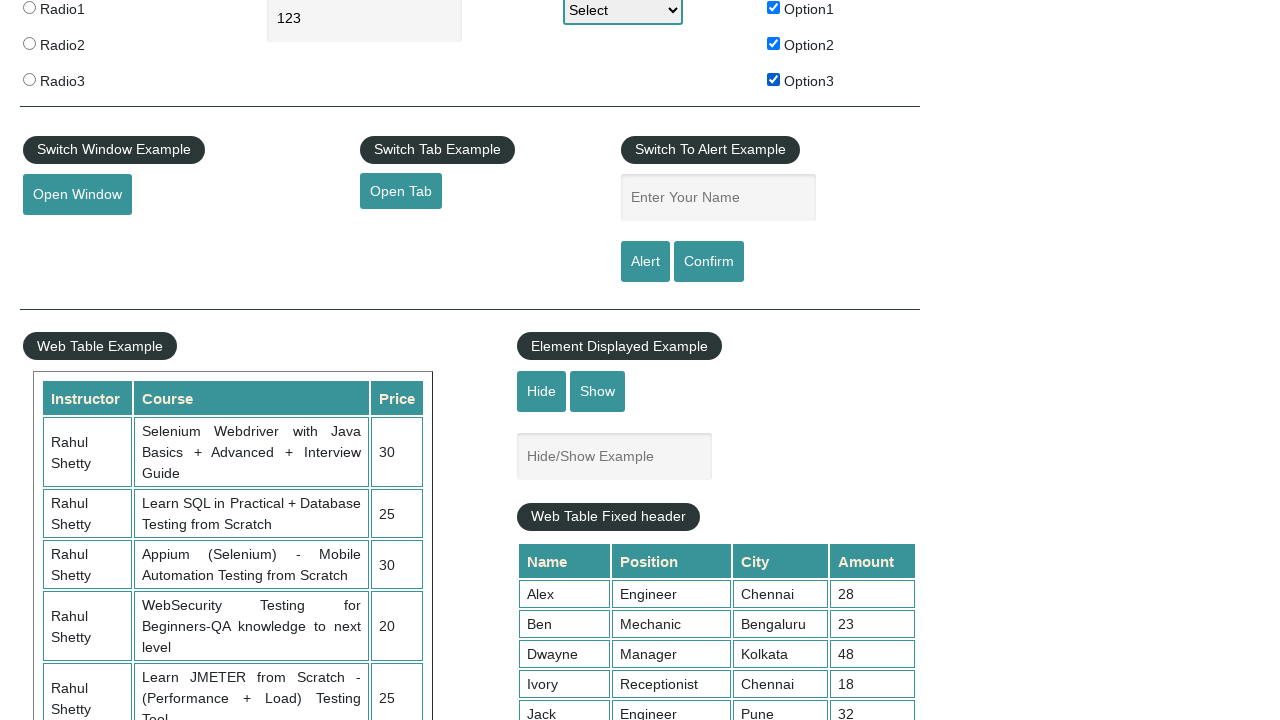

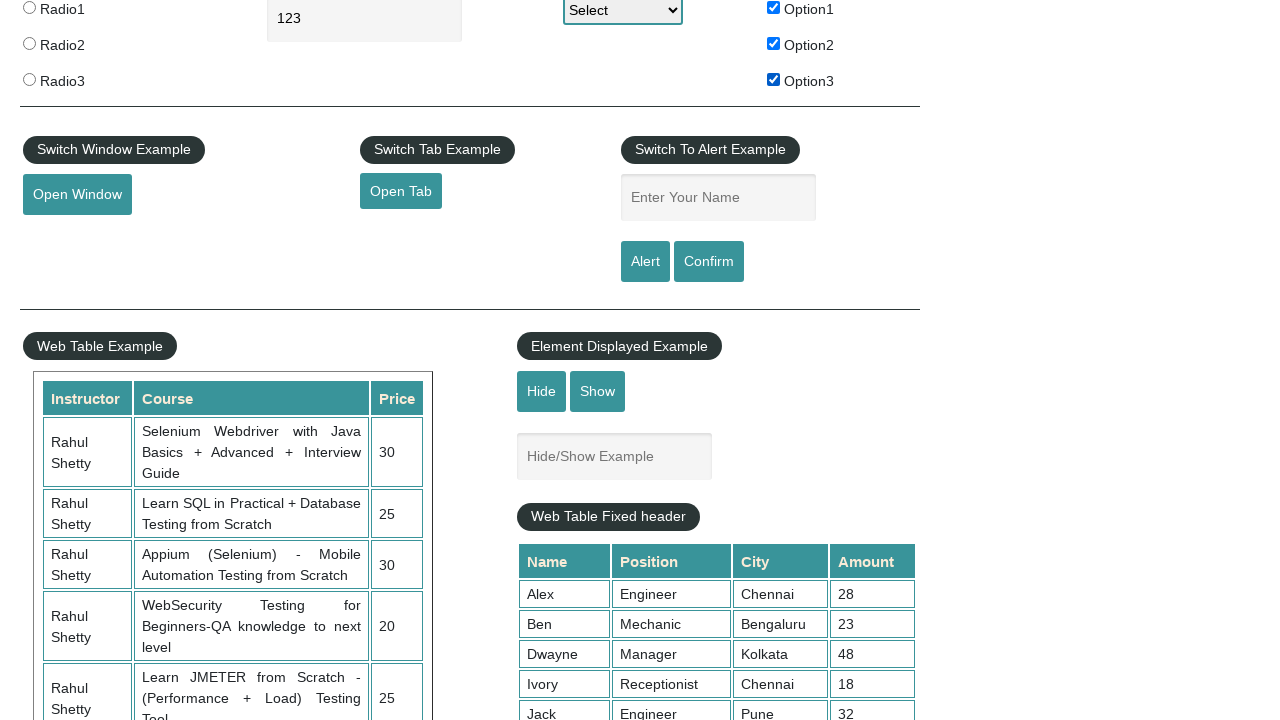